Tests a form submission by extracting an attribute value from an image element, calculating a mathematical function, filling the result in a text field, selecting checkboxes and radio buttons, then submitting the form

Starting URL: http://suninjuly.github.io/get_attribute.html

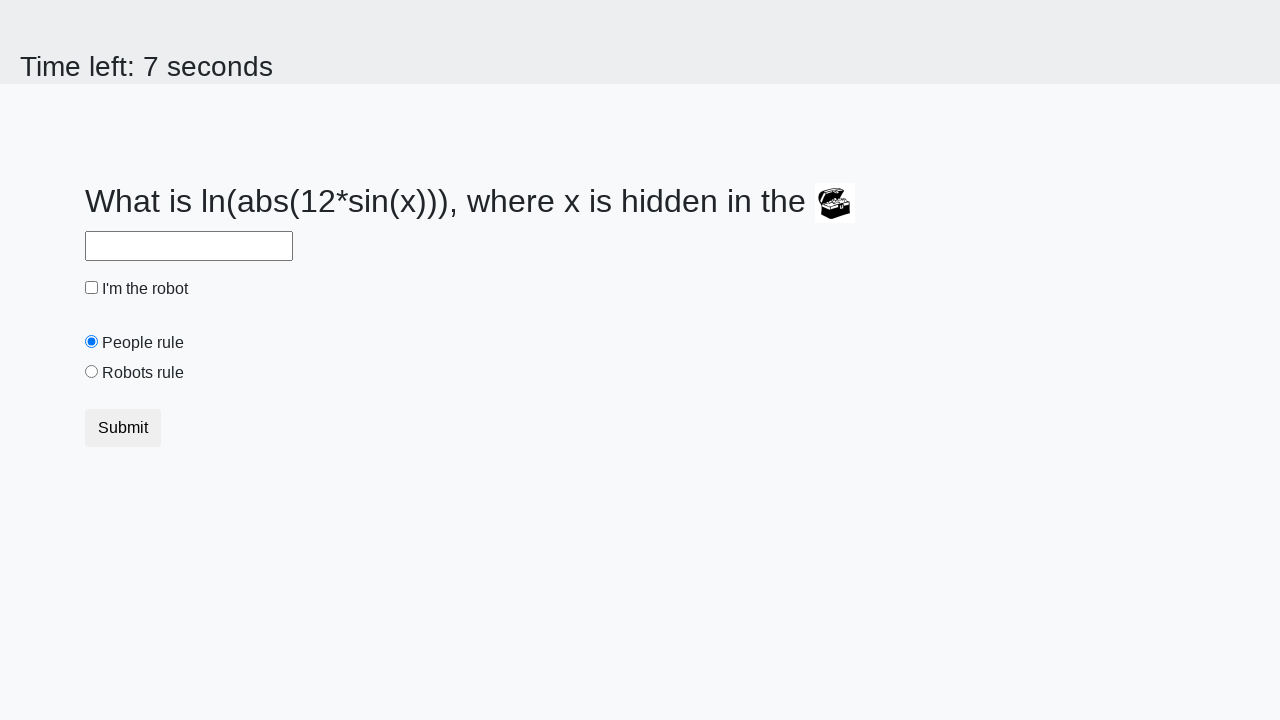

Located the treasure element with id 'treasure'
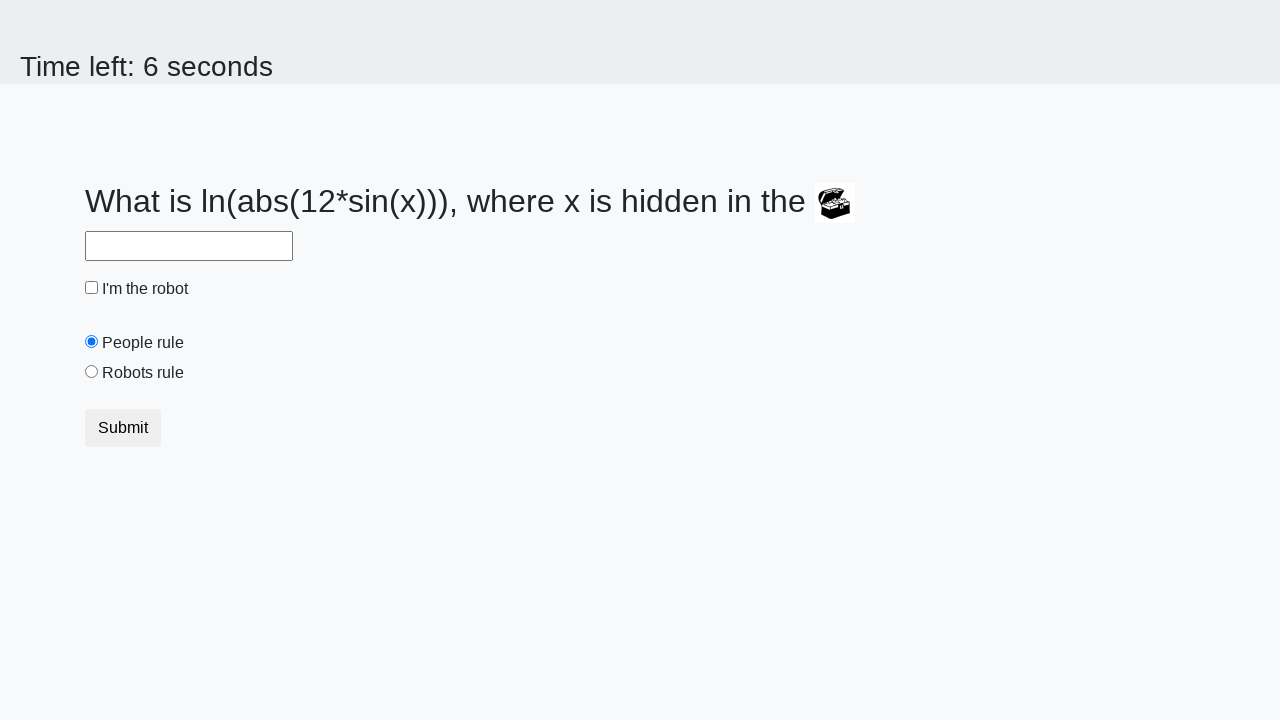

Extracted 'valuex' attribute from treasure element: 391
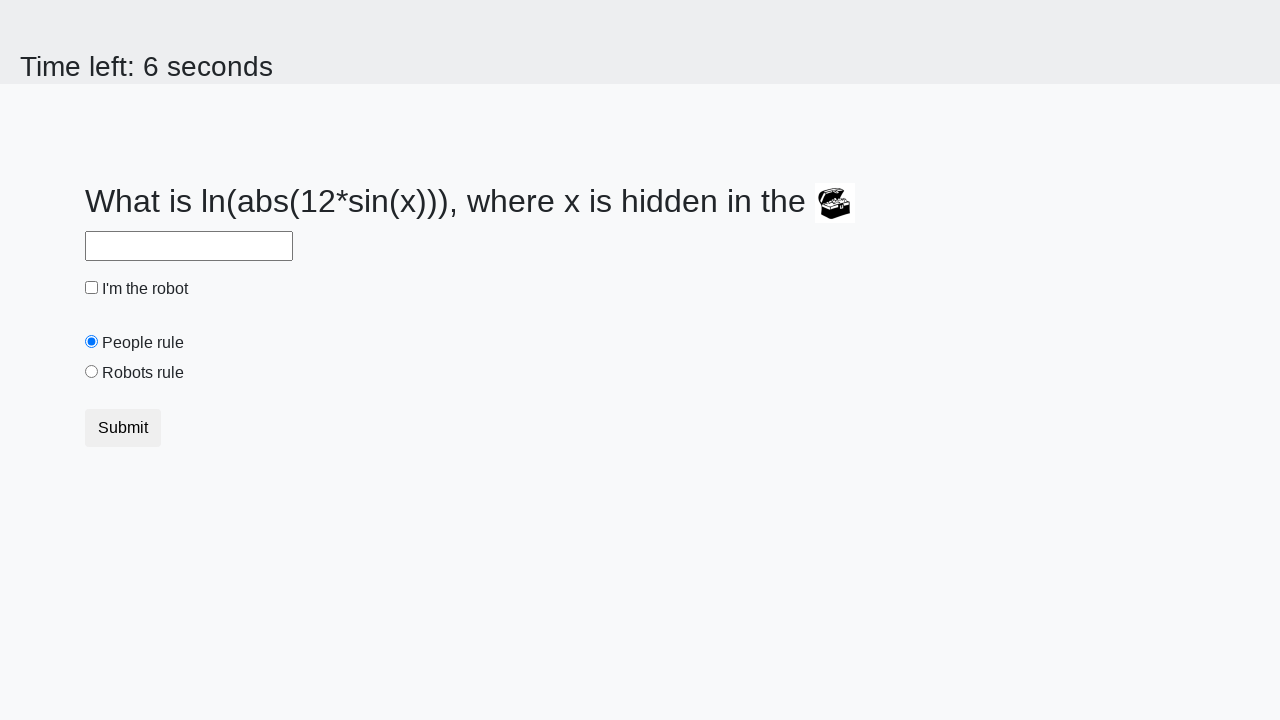

Calculated mathematical function result: 2.4766554121370454
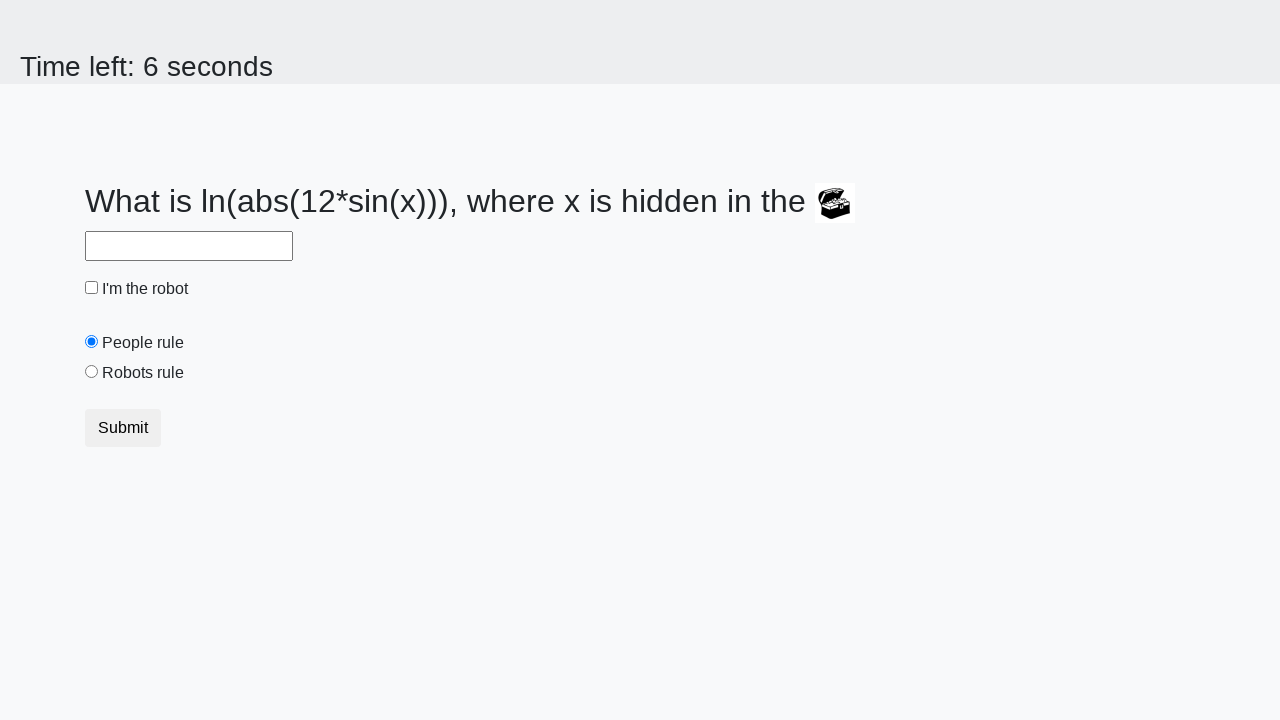

Filled answer field with calculated value: 2.4766554121370454 on #answer
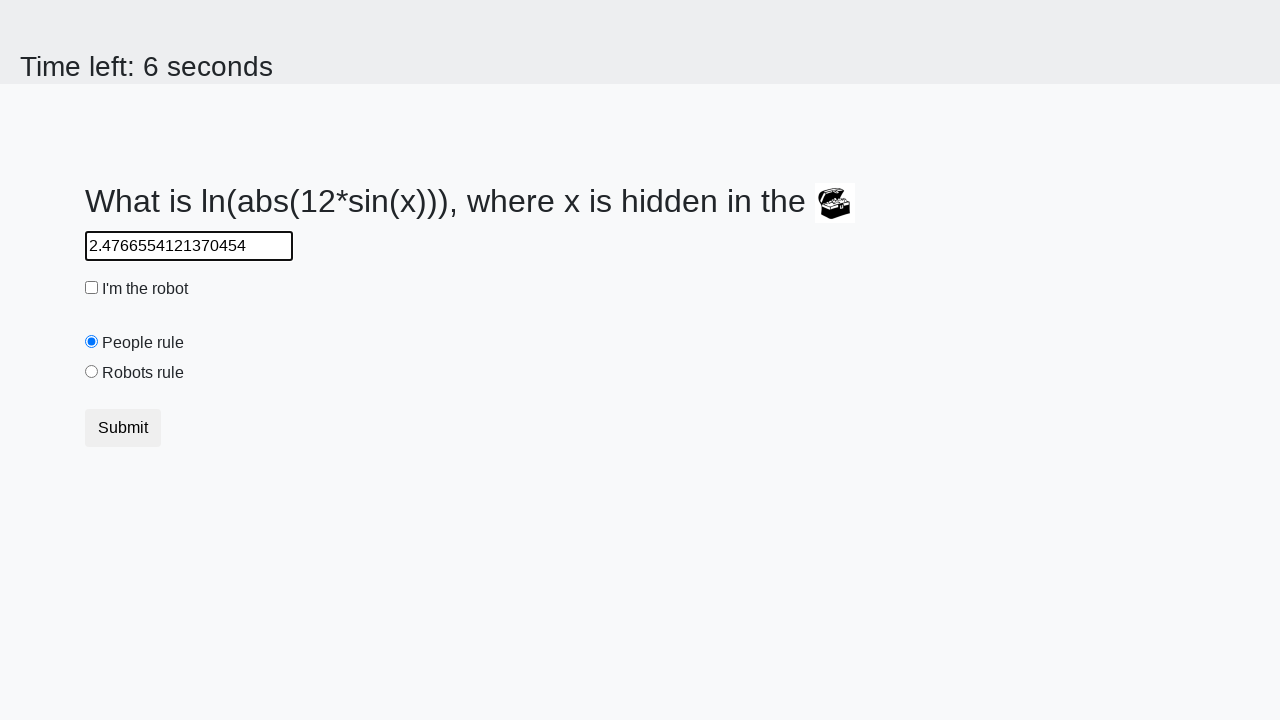

Checked the robot checkbox at (92, 288) on #robotCheckbox
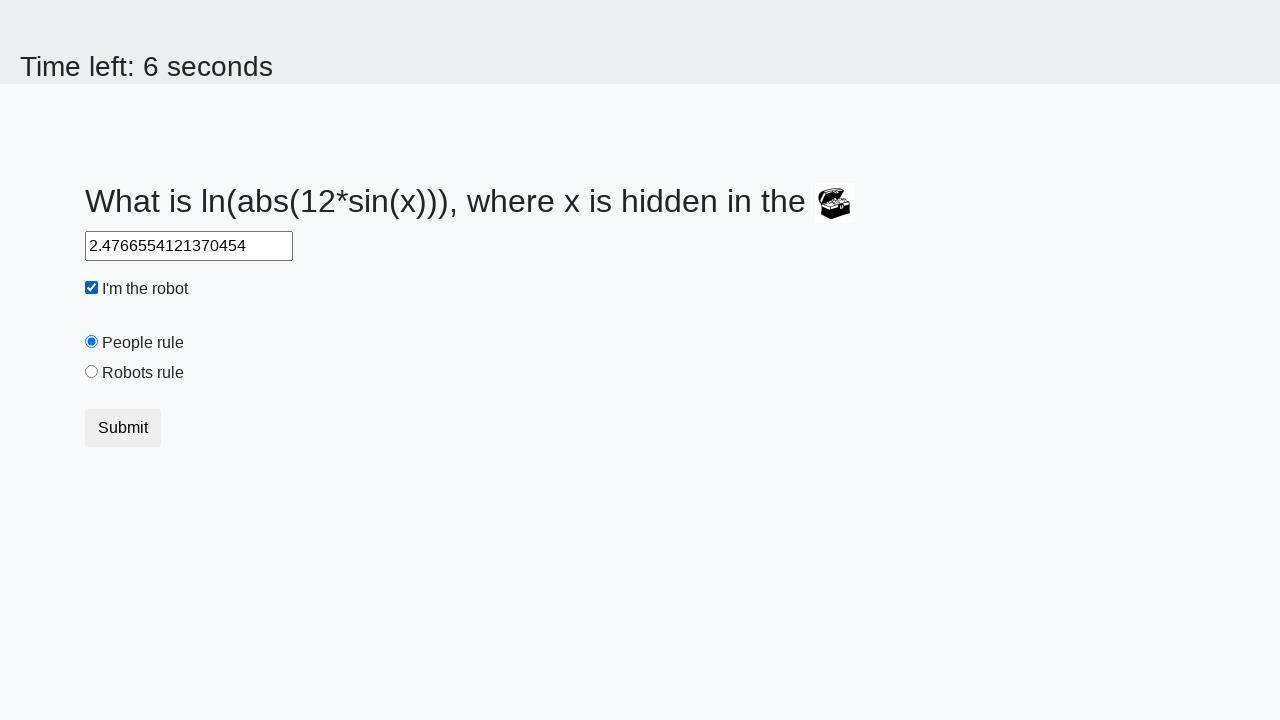

Selected the 'Robots rule!' radio button at (92, 372) on #robotsRule
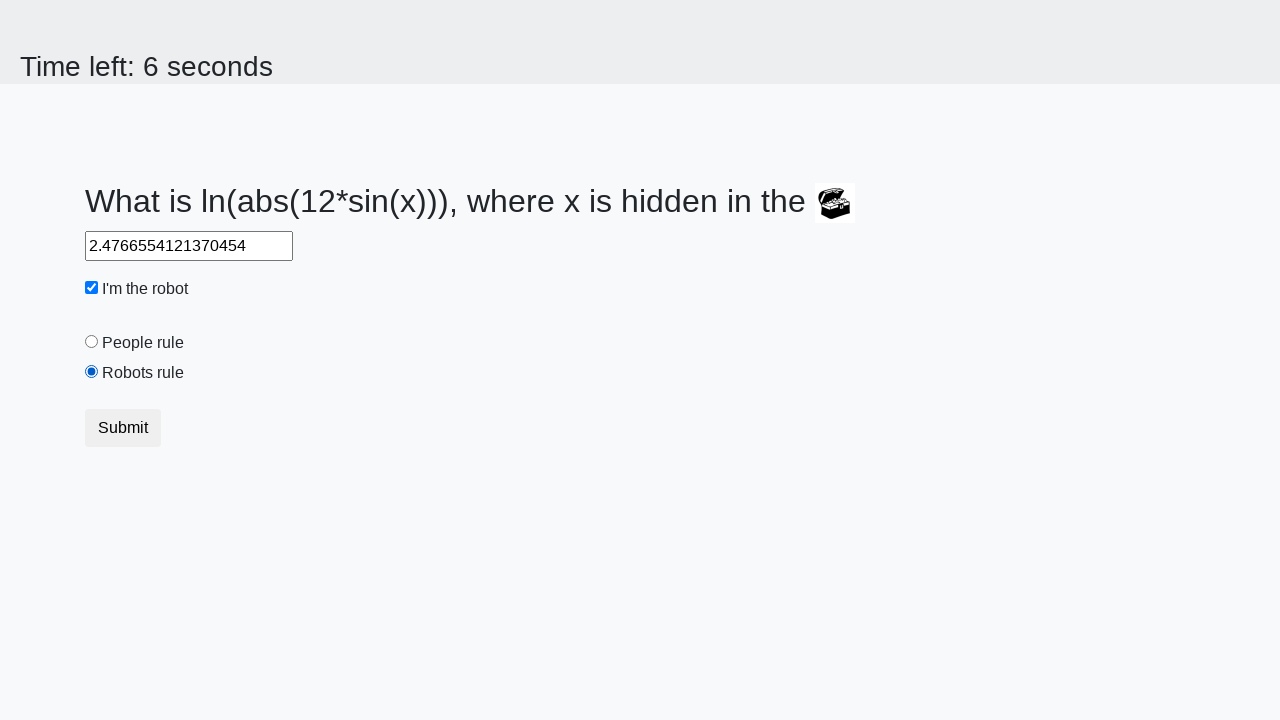

Clicked submit button to submit the form at (123, 428) on button[type='submit']
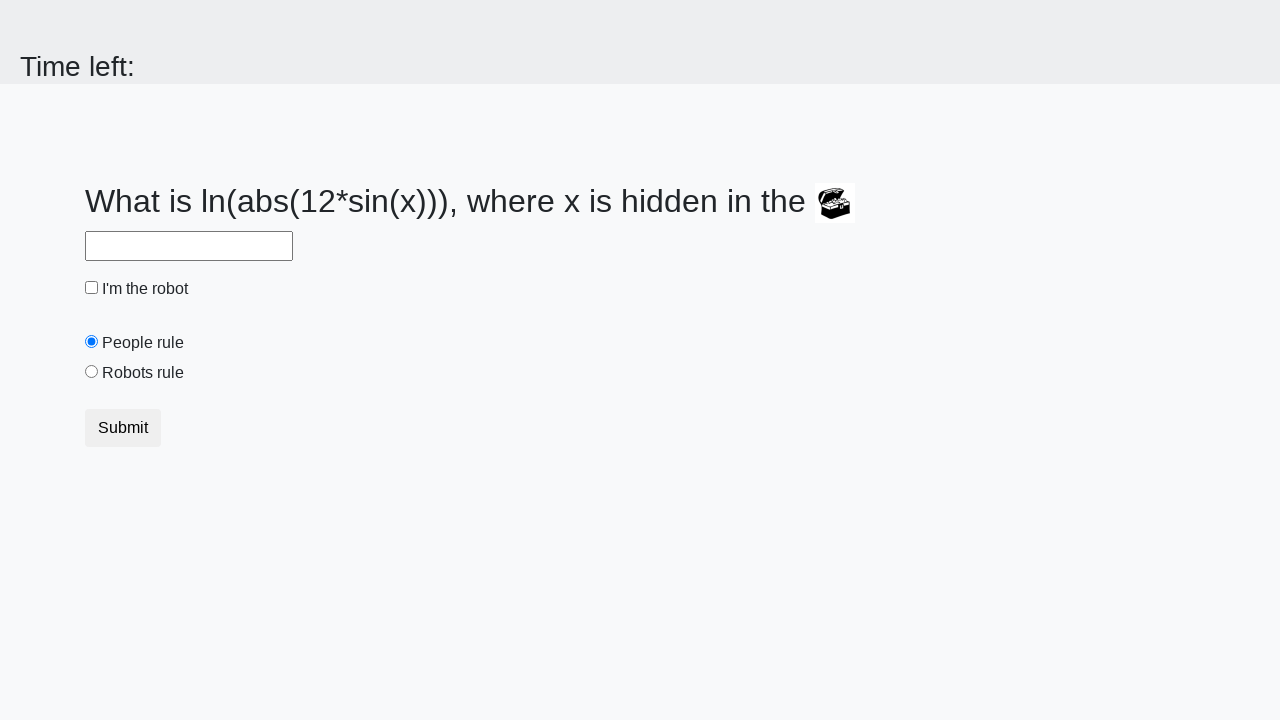

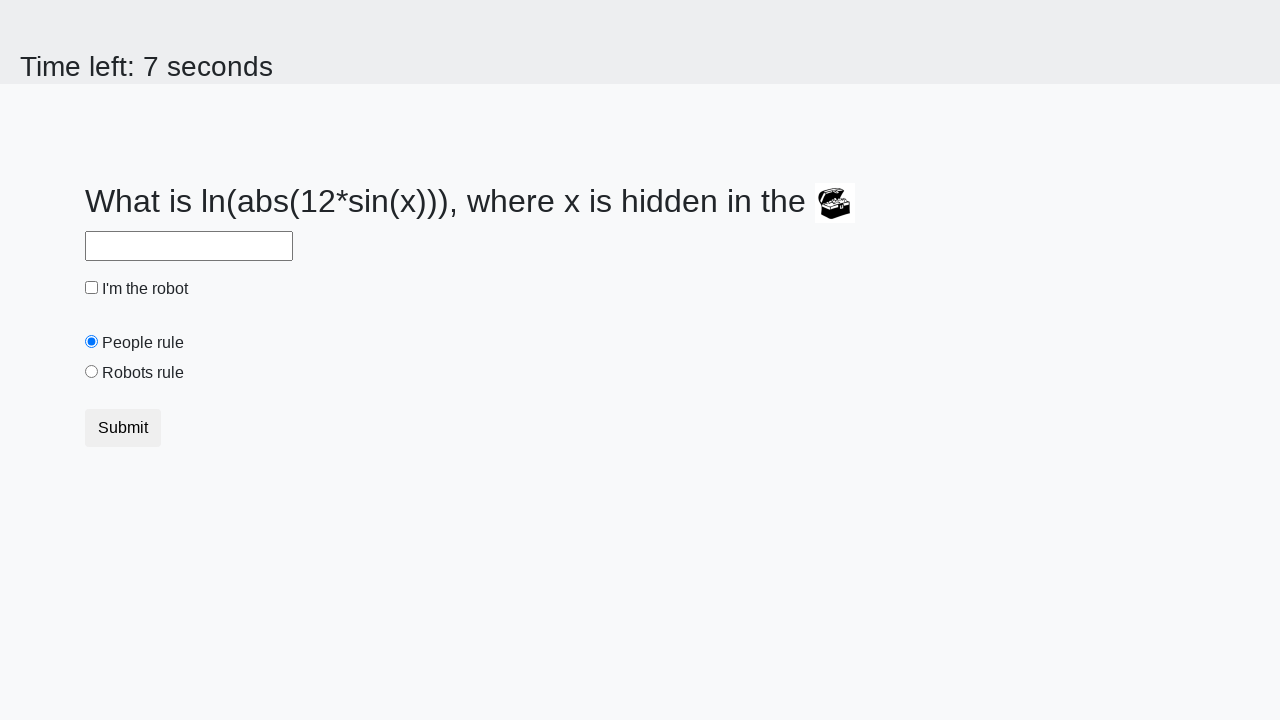